Tests button click functionality by clicking on Button 1 and verifying the expected result text is displayed

Starting URL: http://practice.cydeo.com/multiple_buttons

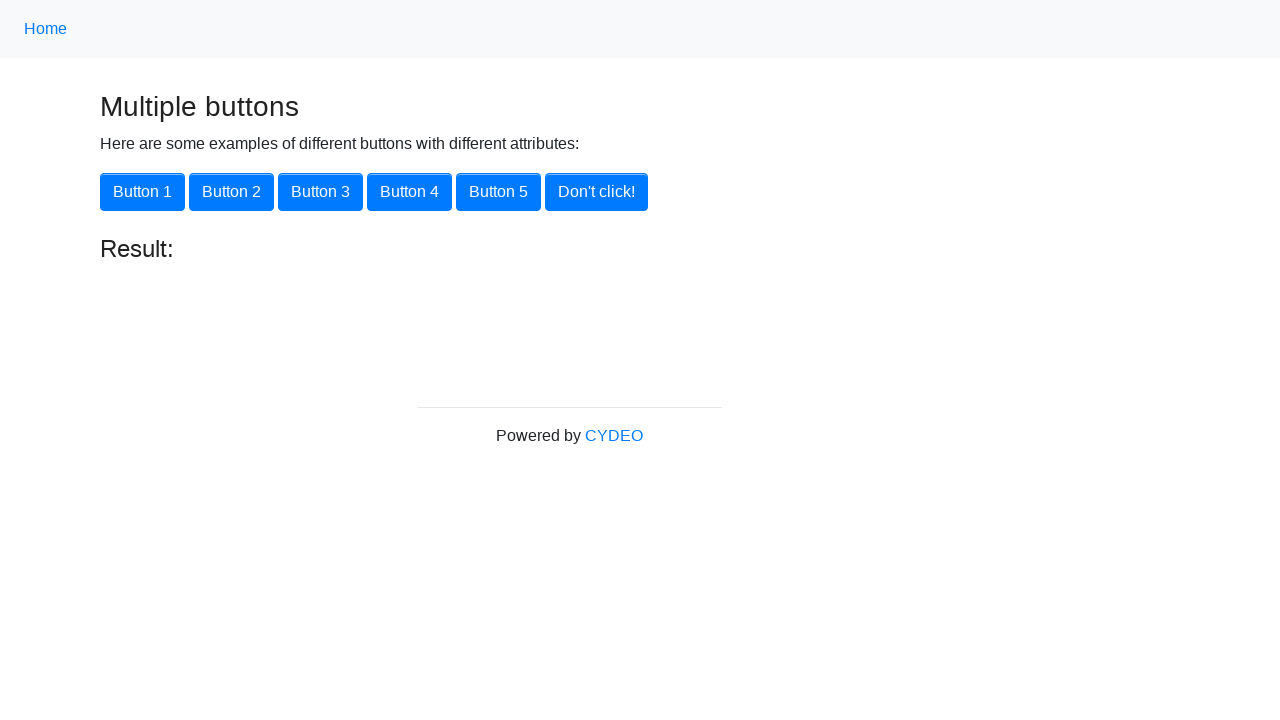

Clicked on Button 1 at (142, 192) on button[onclick='button1()']
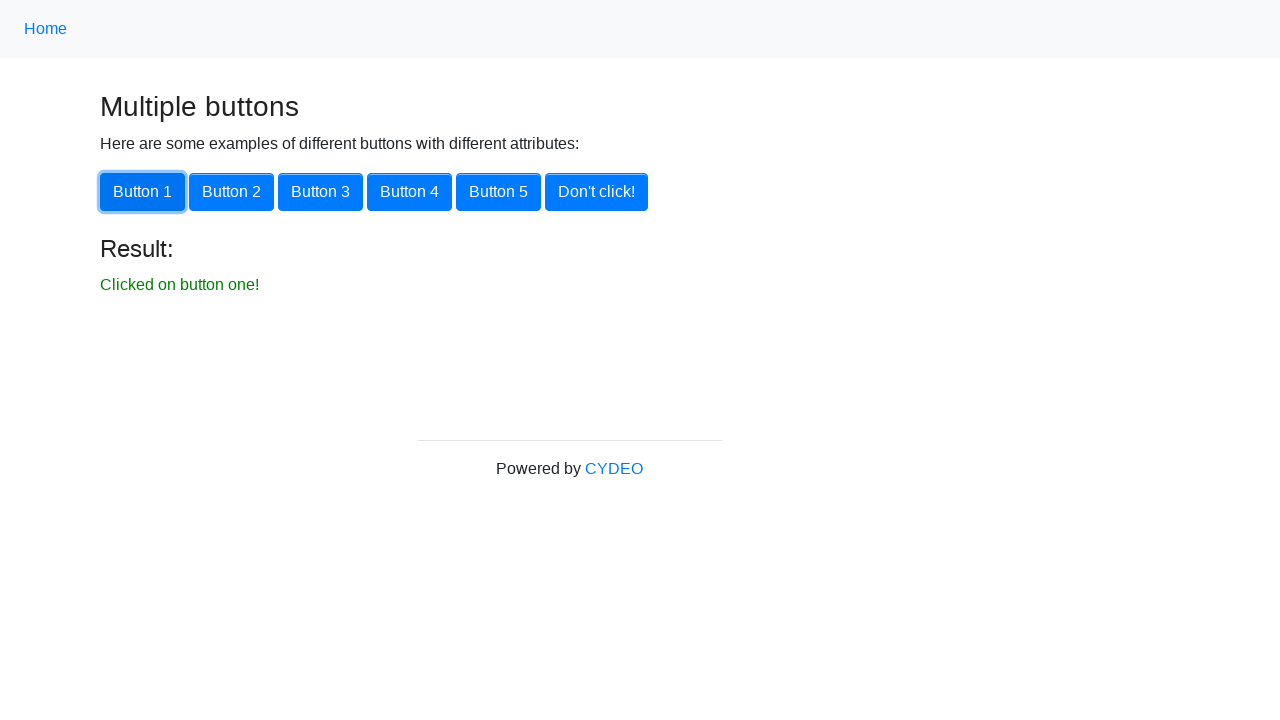

Result element loaded and is visible
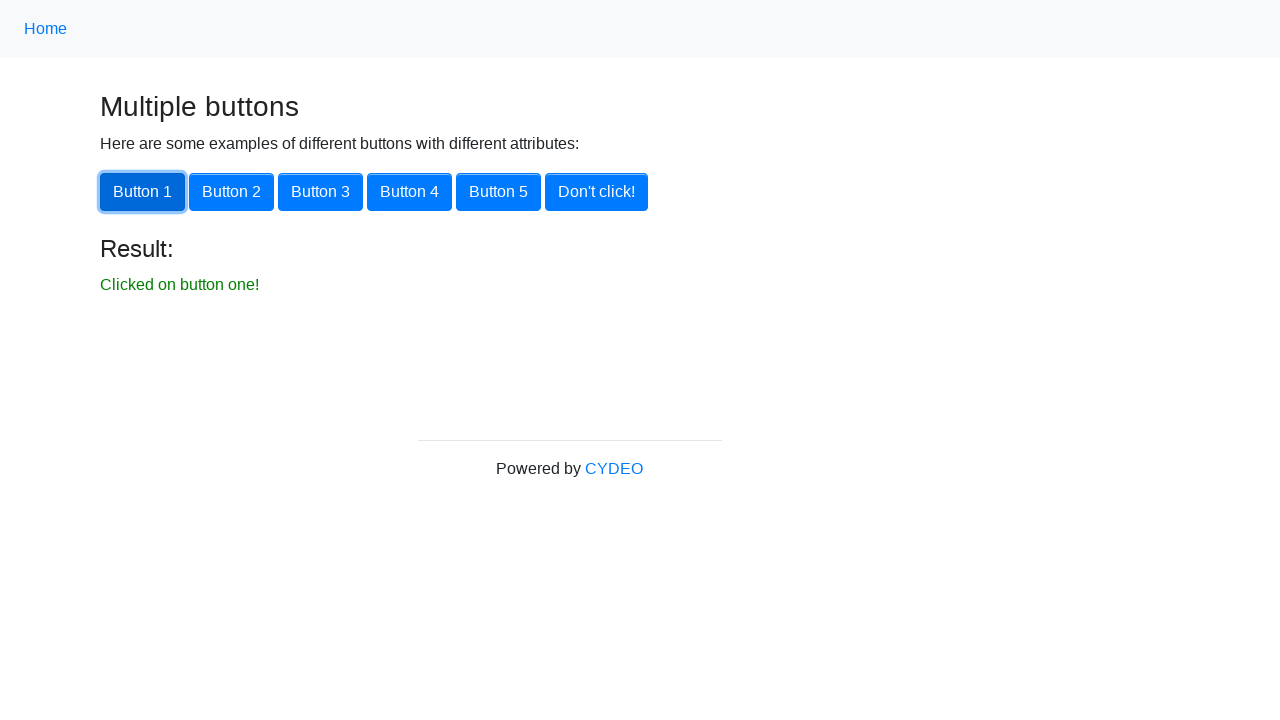

Retrieved result text content
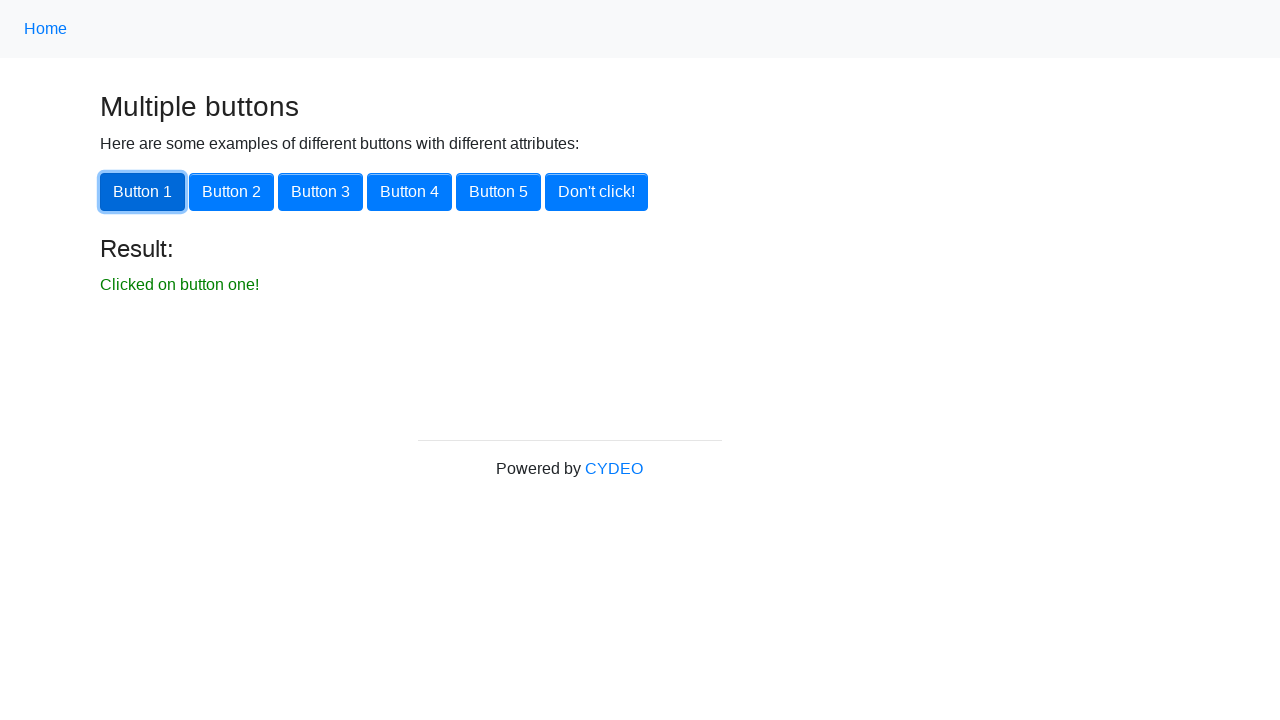

Verified result text matches expected value 'Clicked on button one!'
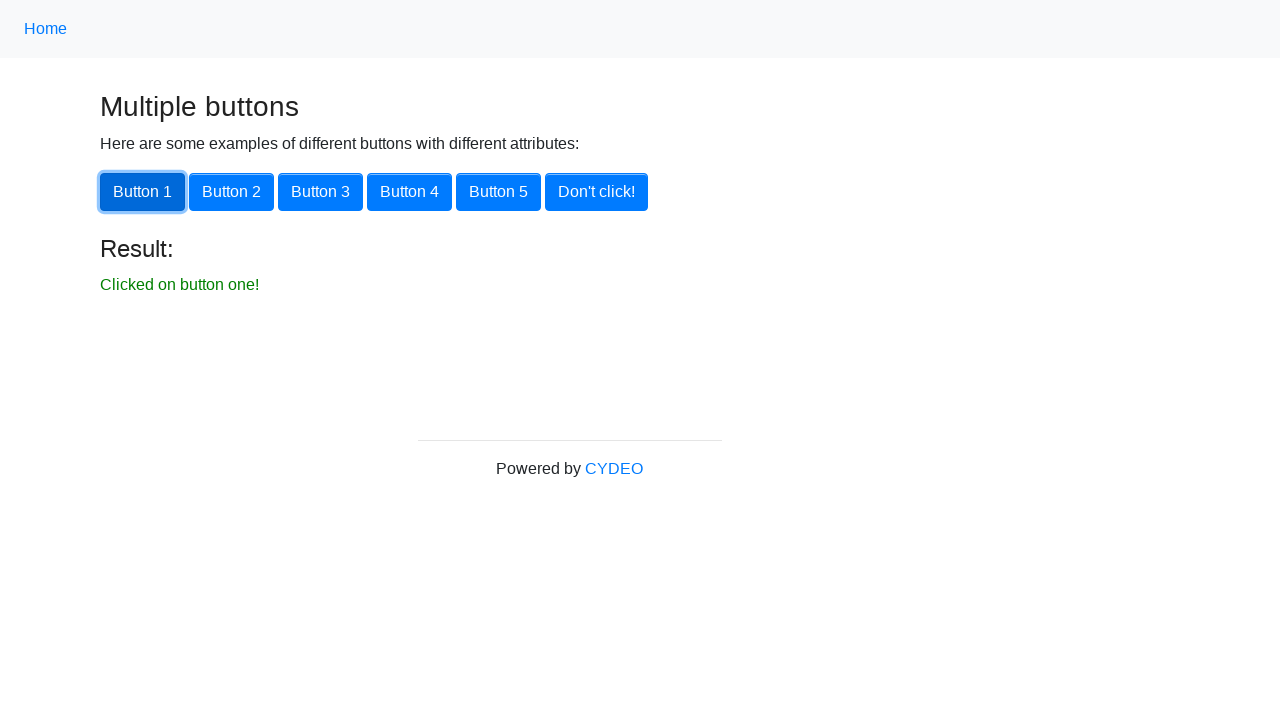

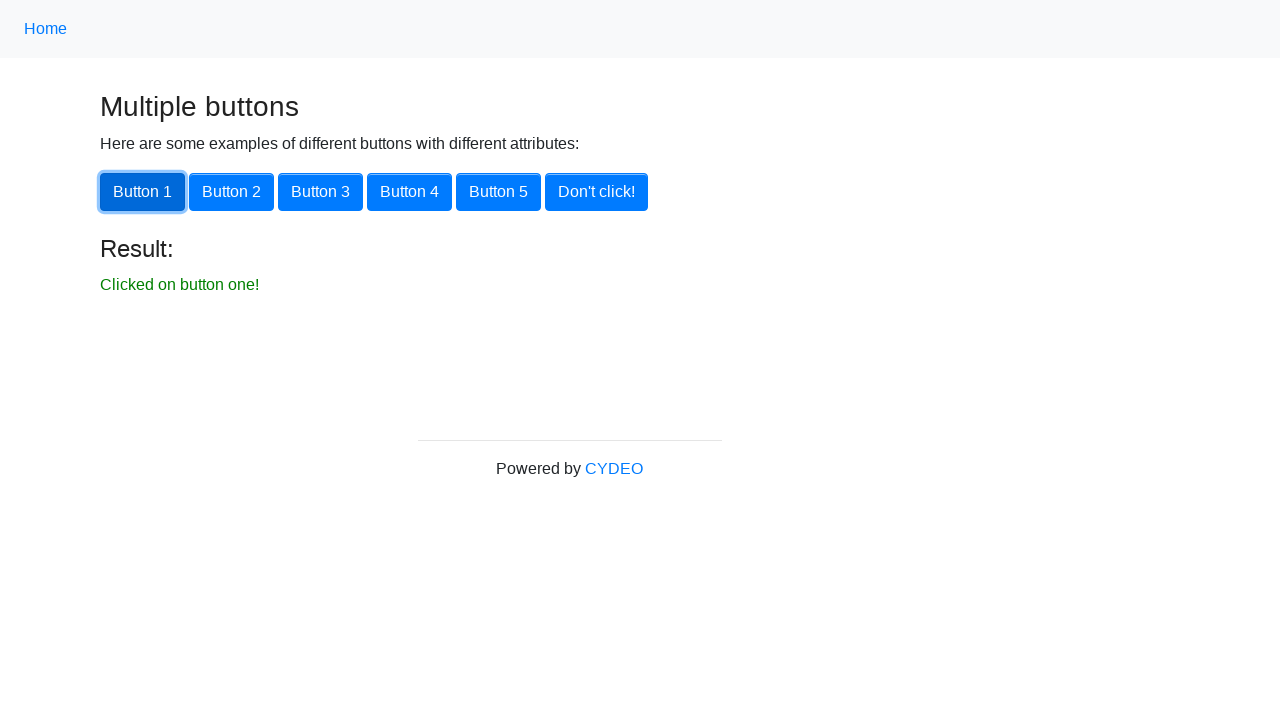